Tests hover functionality by hovering over a button and verifying the tooltip appears

Starting URL: https://demoqa.com/tool-tips

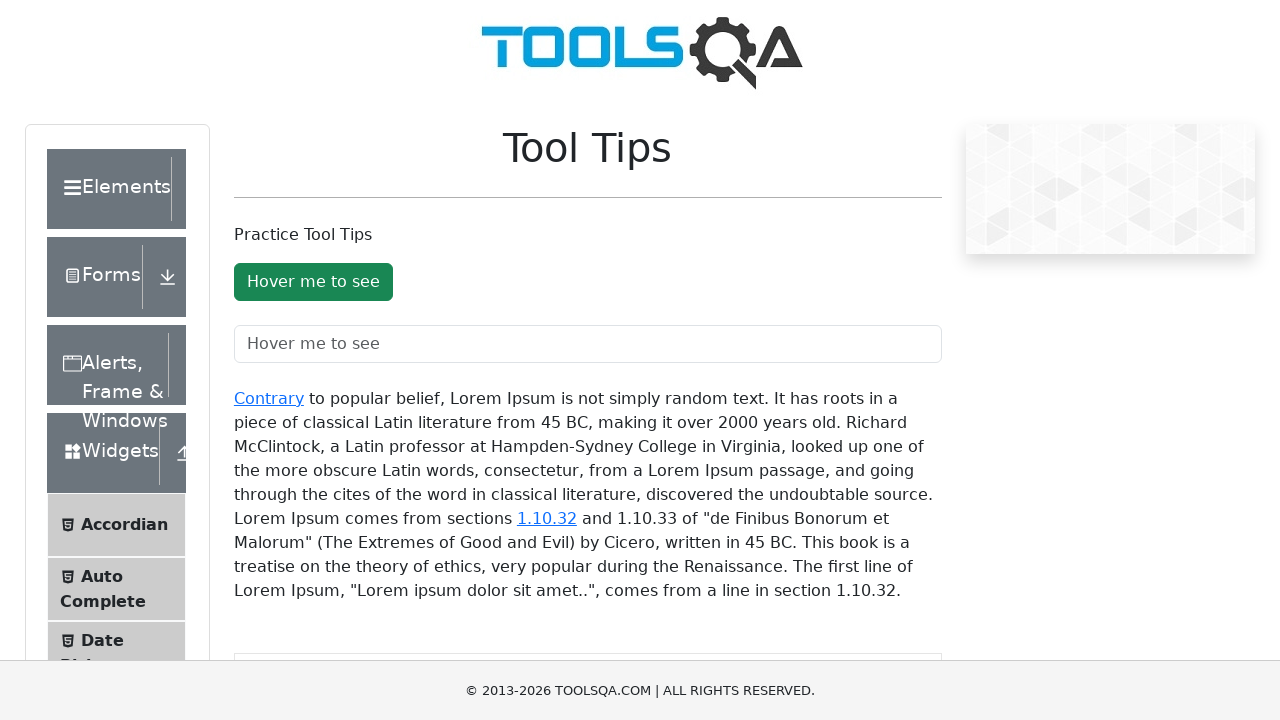

Hovered over the tooltip button at (313, 282) on #toolTipButton
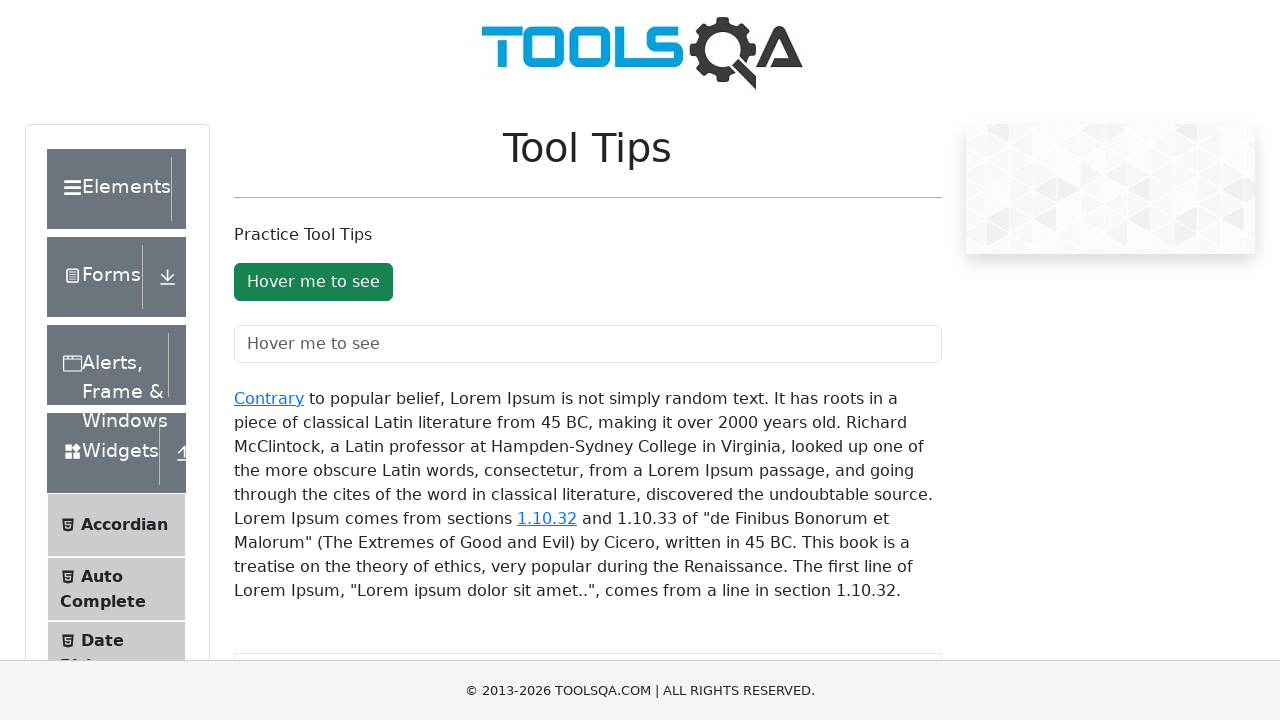

Tooltip appeared and is now visible
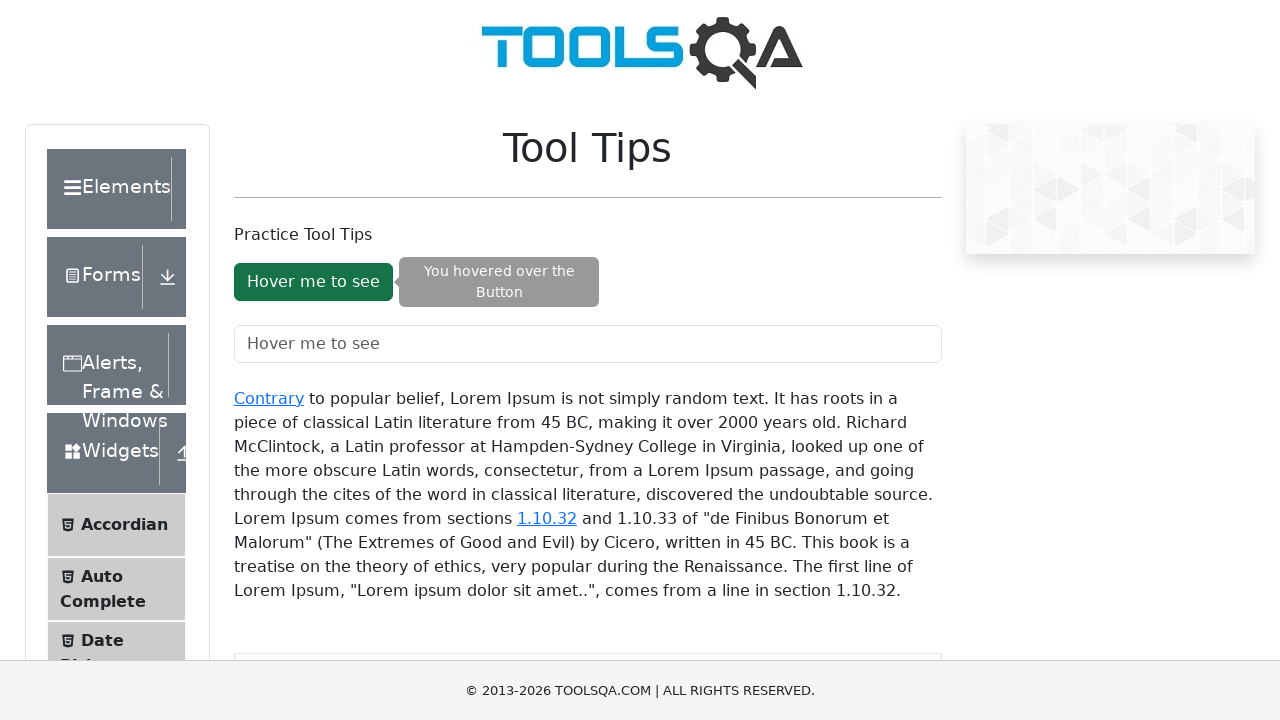

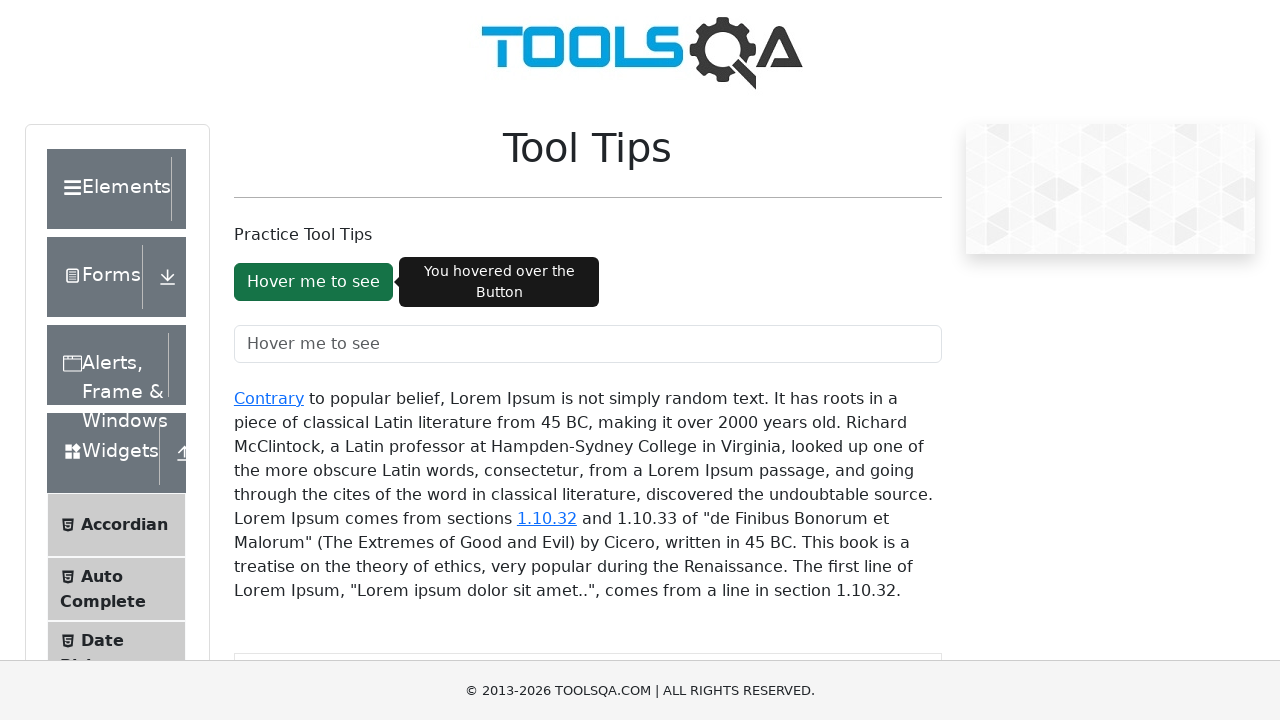